Navigates to a GitHub repository page and waits for a link containing the repository name to be visible, verifying the page loads correctly.

Starting URL: https://github.com/UWIT-IAM/webdriver-recorder

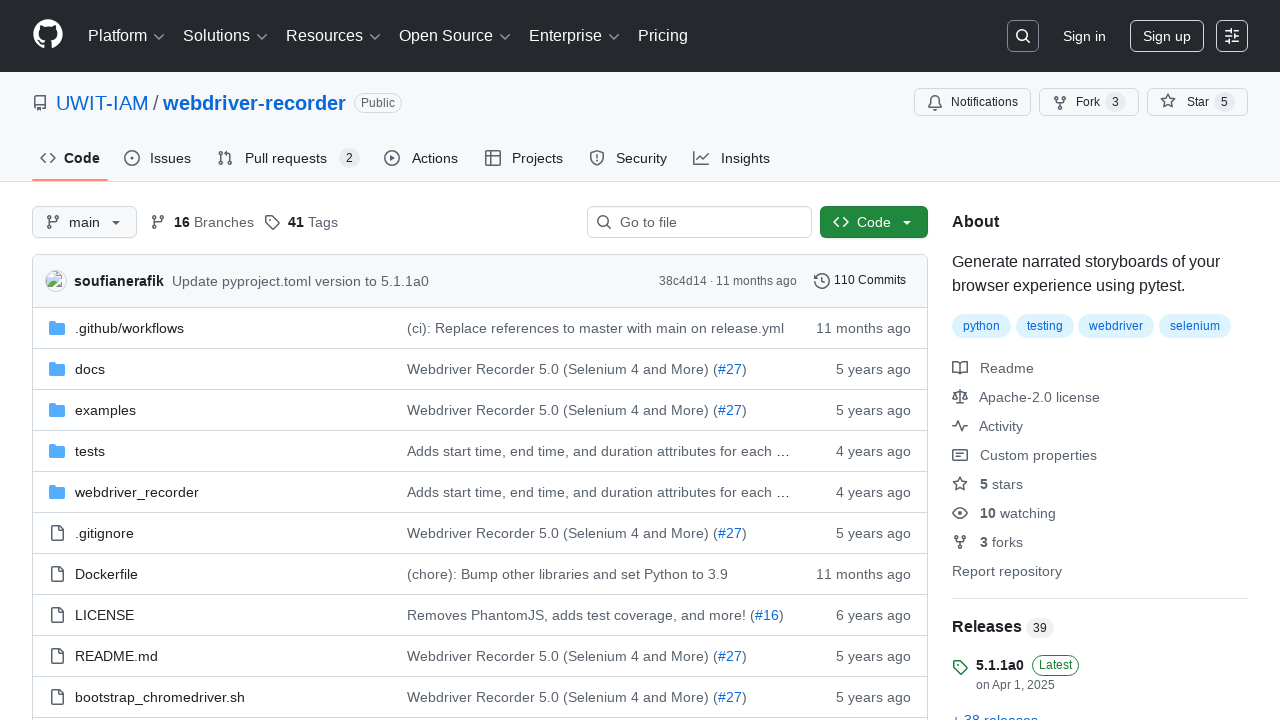

Navigated to GitHub repository page at https://github.com/UWIT-IAM/webdriver-recorder
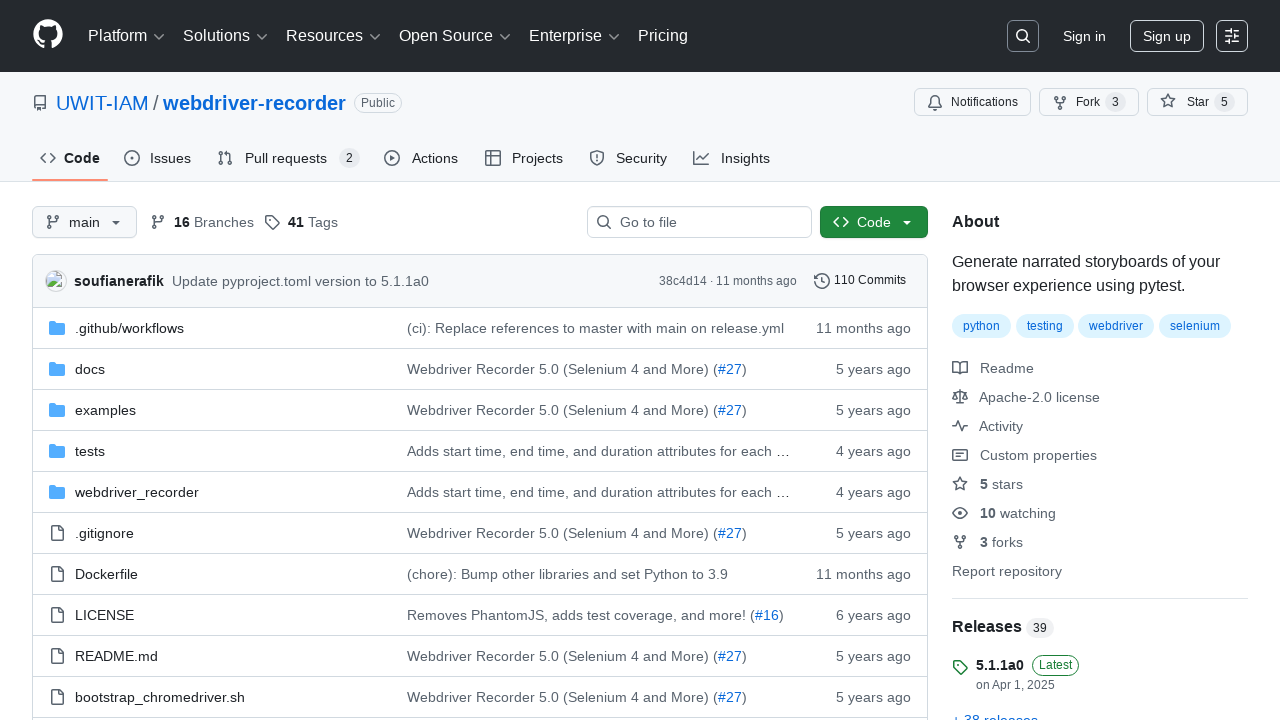

Link containing 'webdriver-recorder' is now visible on the page
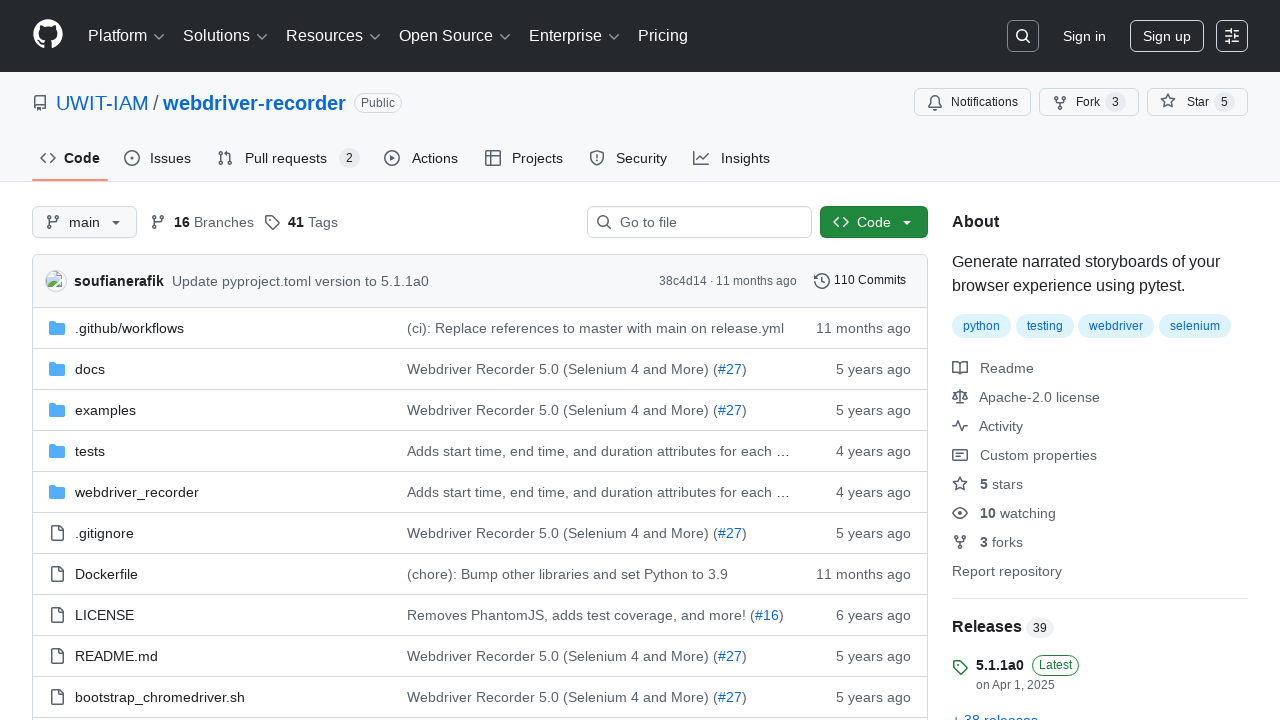

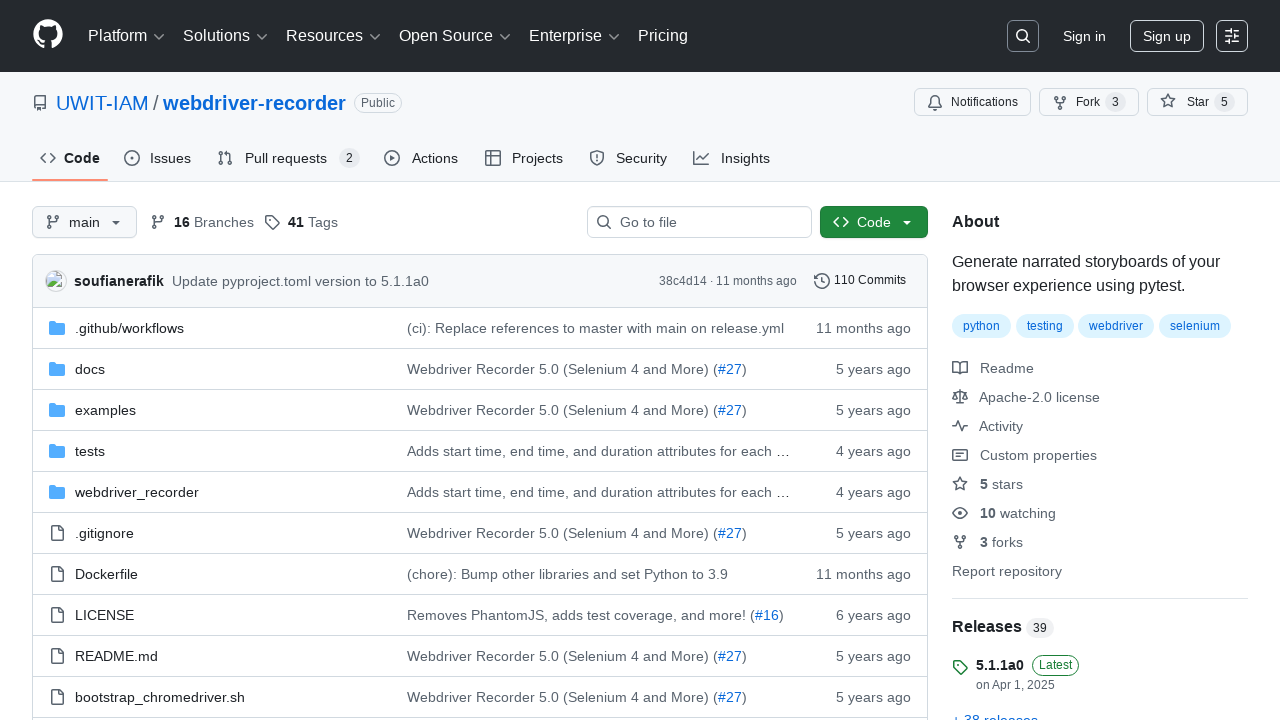